Decision table test that verifies query parameter filtering works correctly for /posts?userId=1 and /posts?userId=2.

Starting URL: https://jsonplaceholder.typicode.com/posts?userId=1

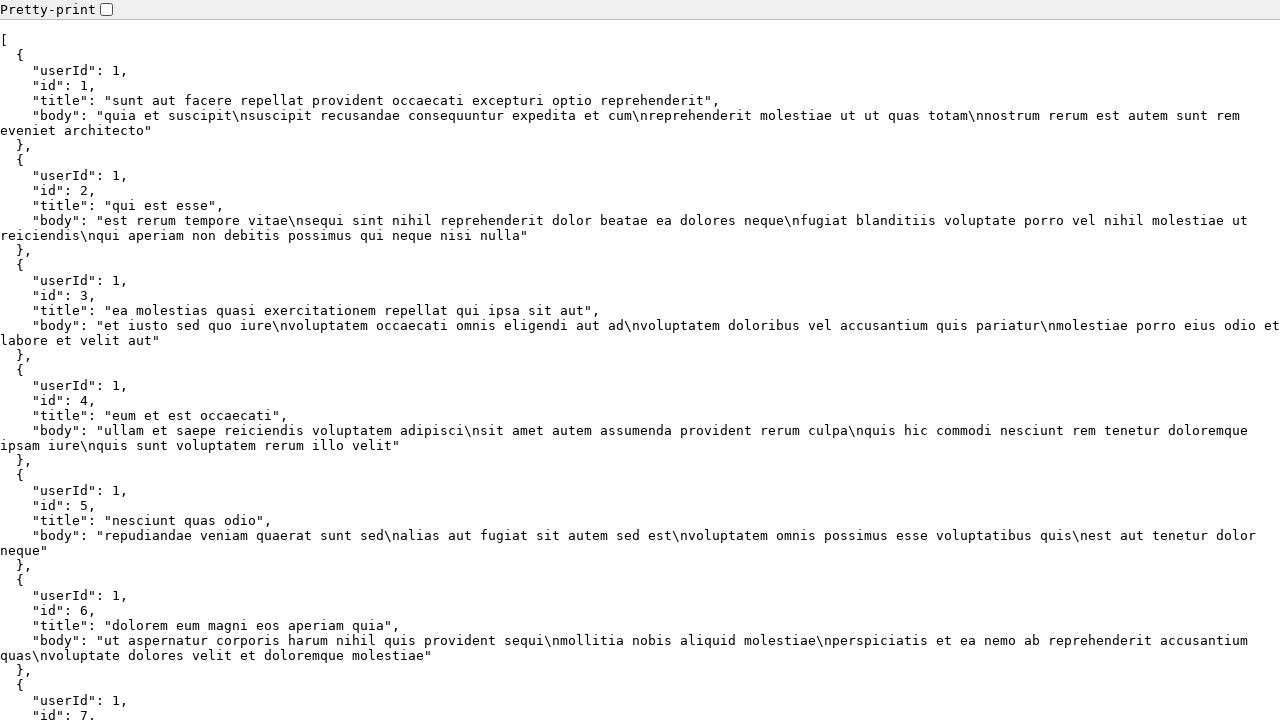

Waited for page body to load for userId=1 posts
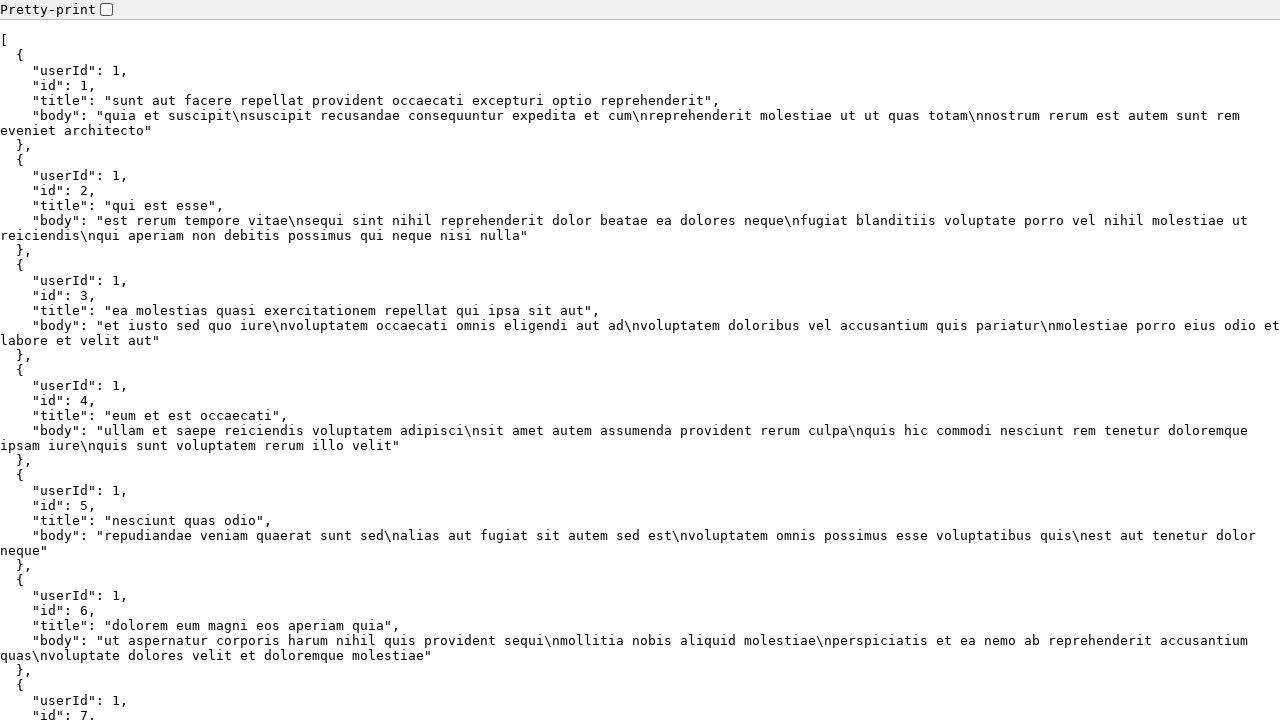

Verified that posts contain userId=1 in response
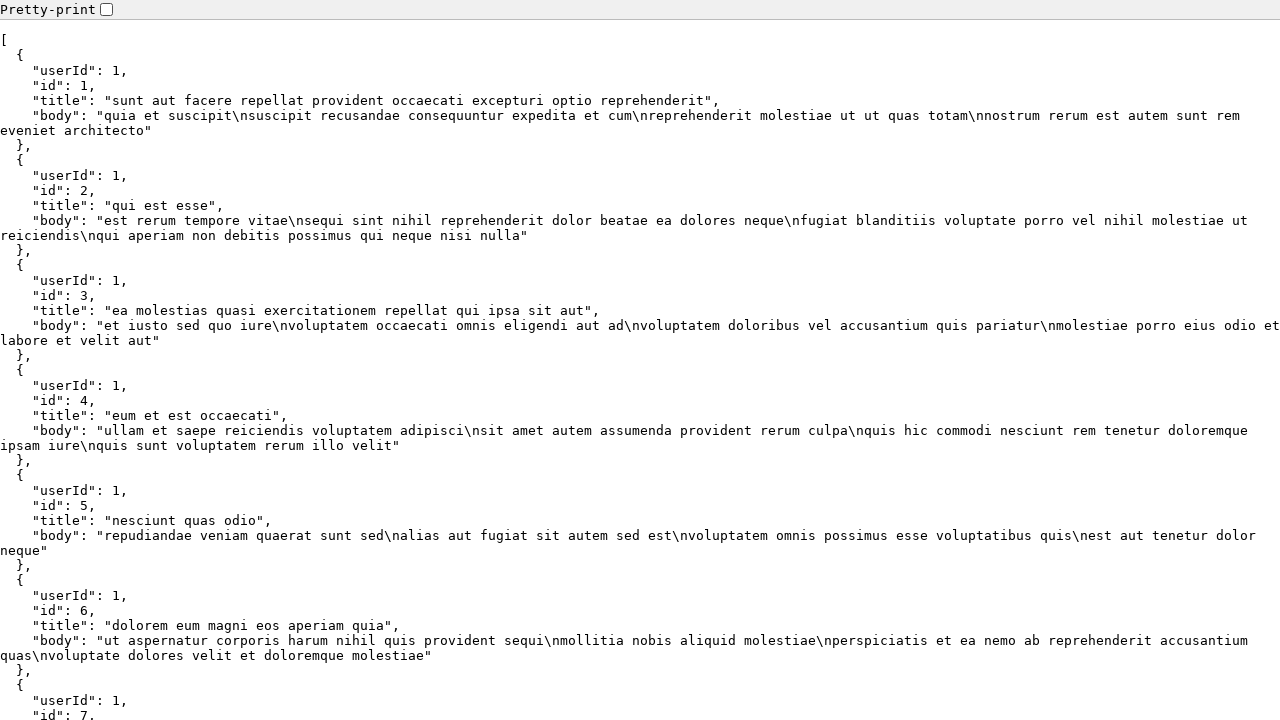

Navigated to /posts?userId=2 endpoint
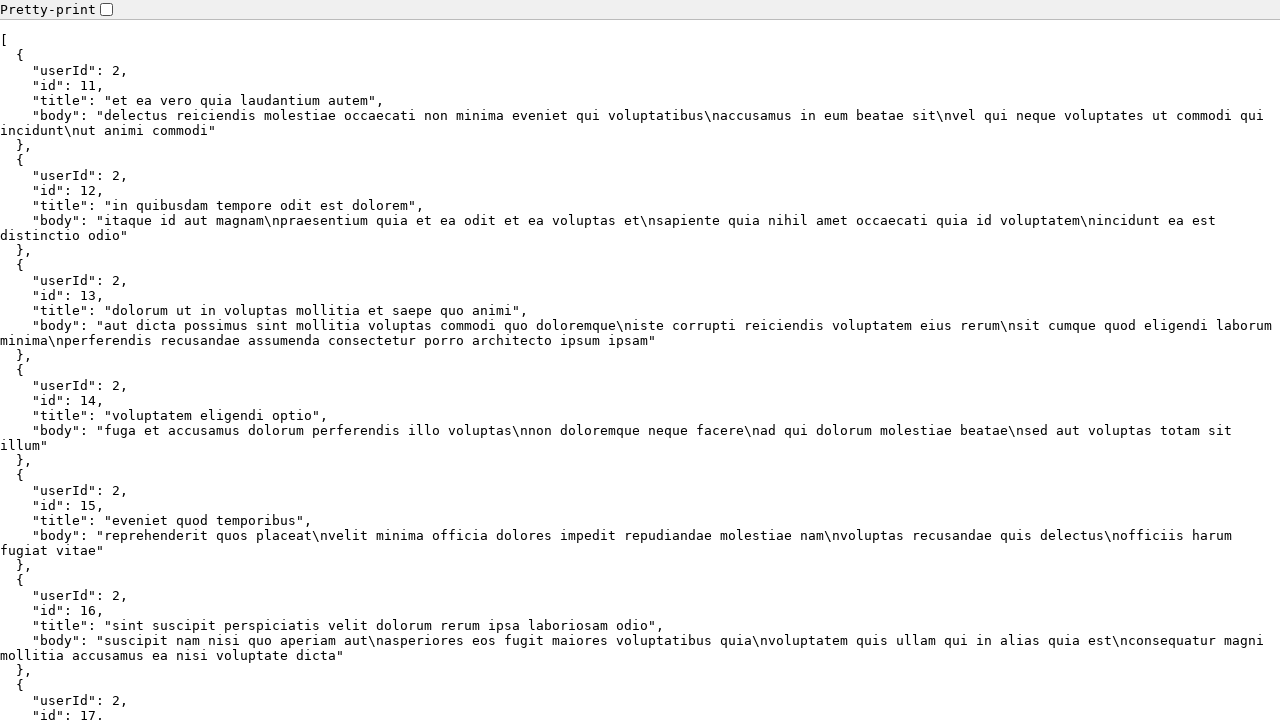

Waited for page body to load for userId=2 posts
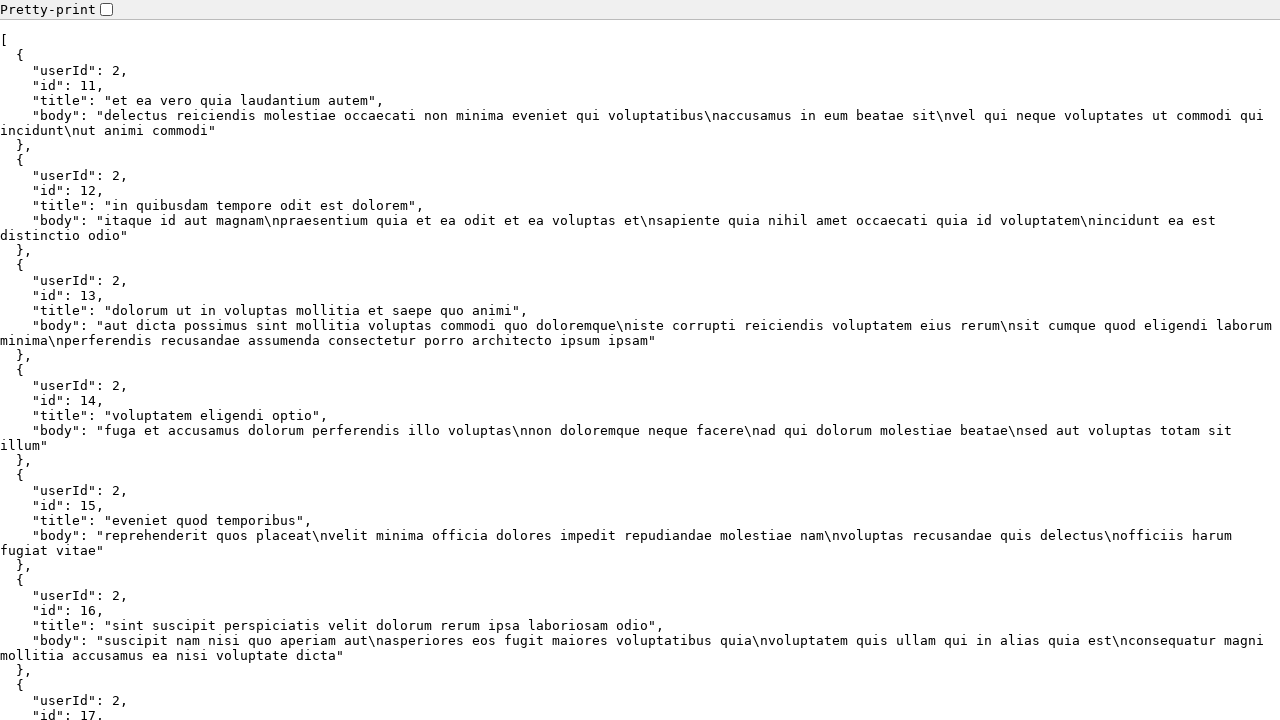

Verified that posts contain userId=2 in response
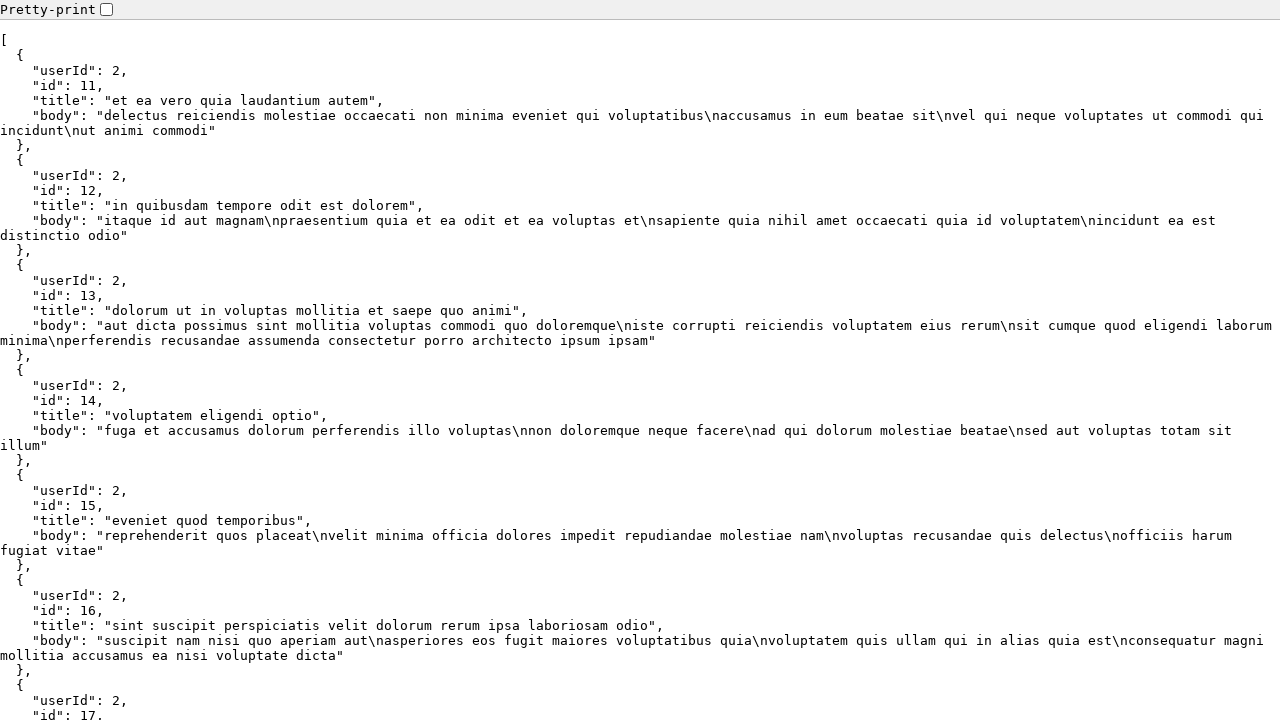

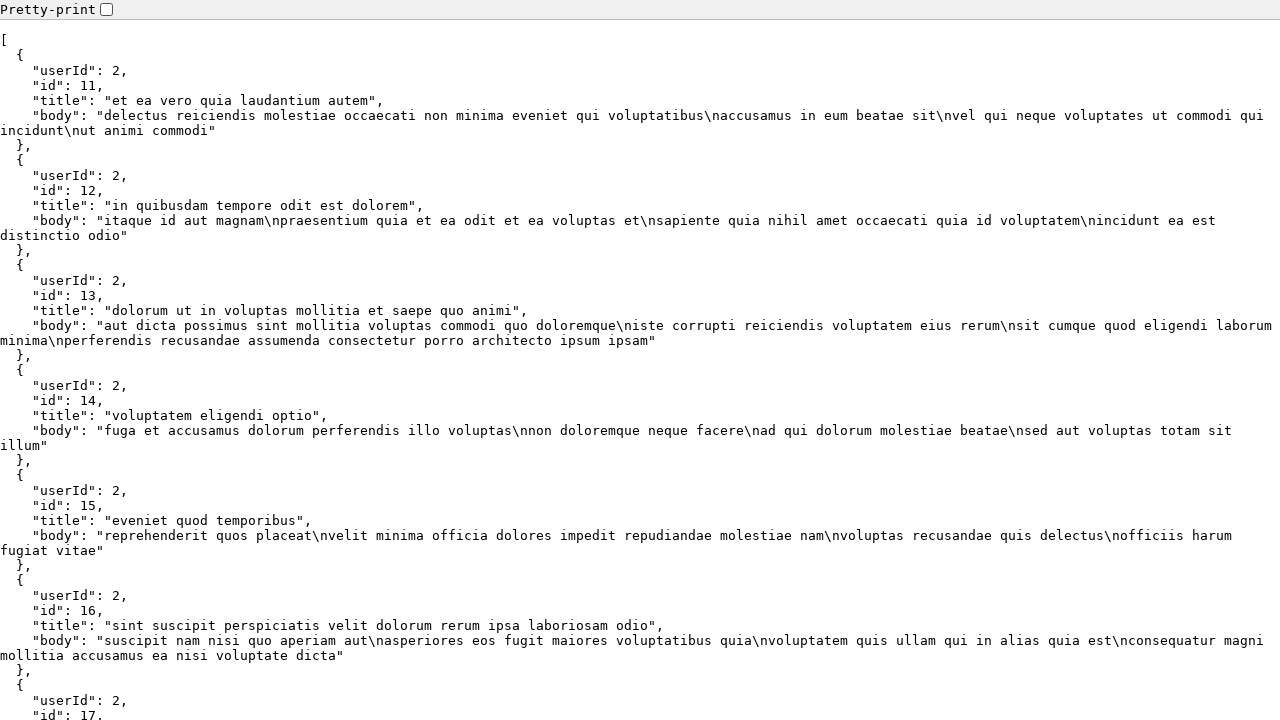